Tests keyboard key press functionality by sending a space key to a target element and verifying the result text displays the correct key pressed.

Starting URL: http://the-internet.herokuapp.com/key_presses

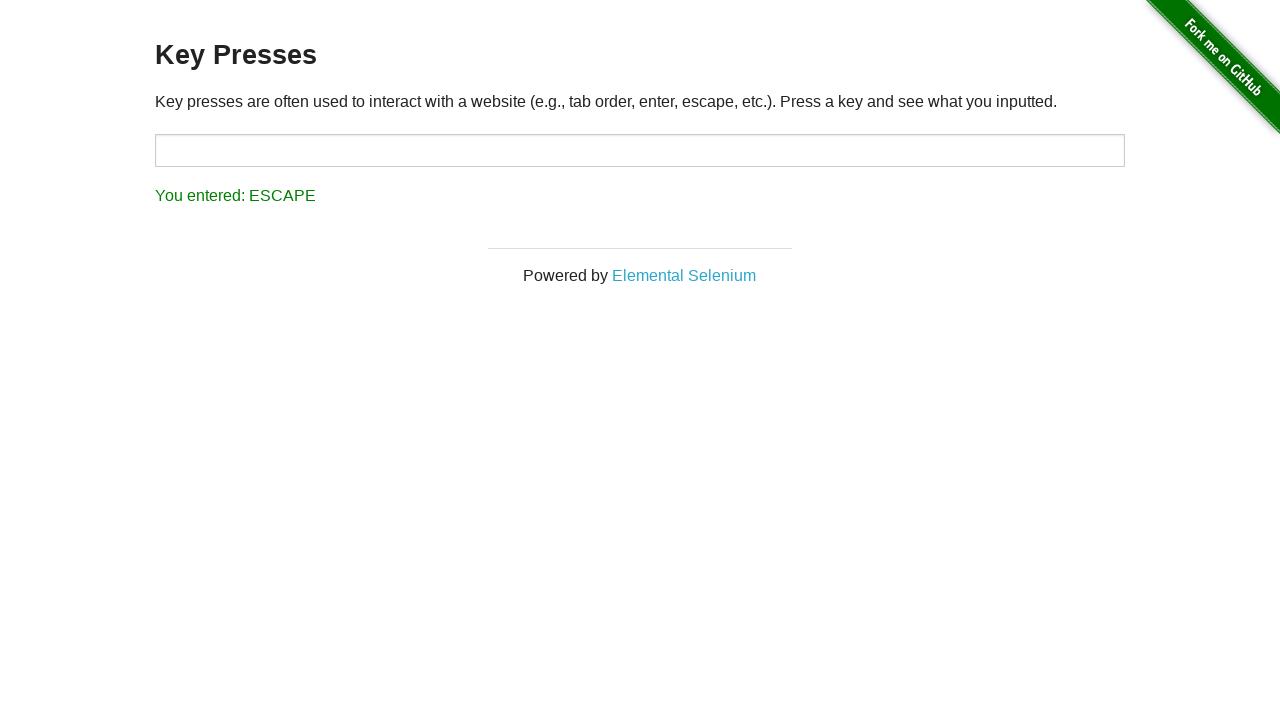

Pressed Space key on target element on #target
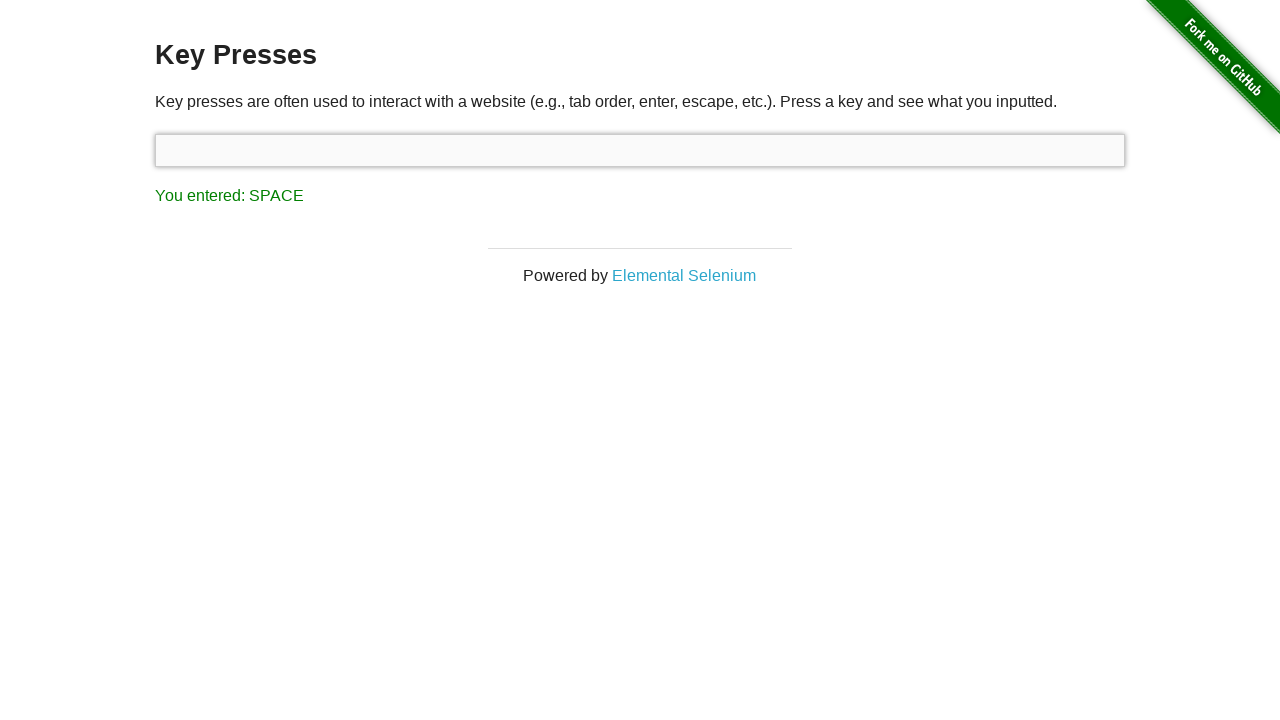

Result element loaded and is visible
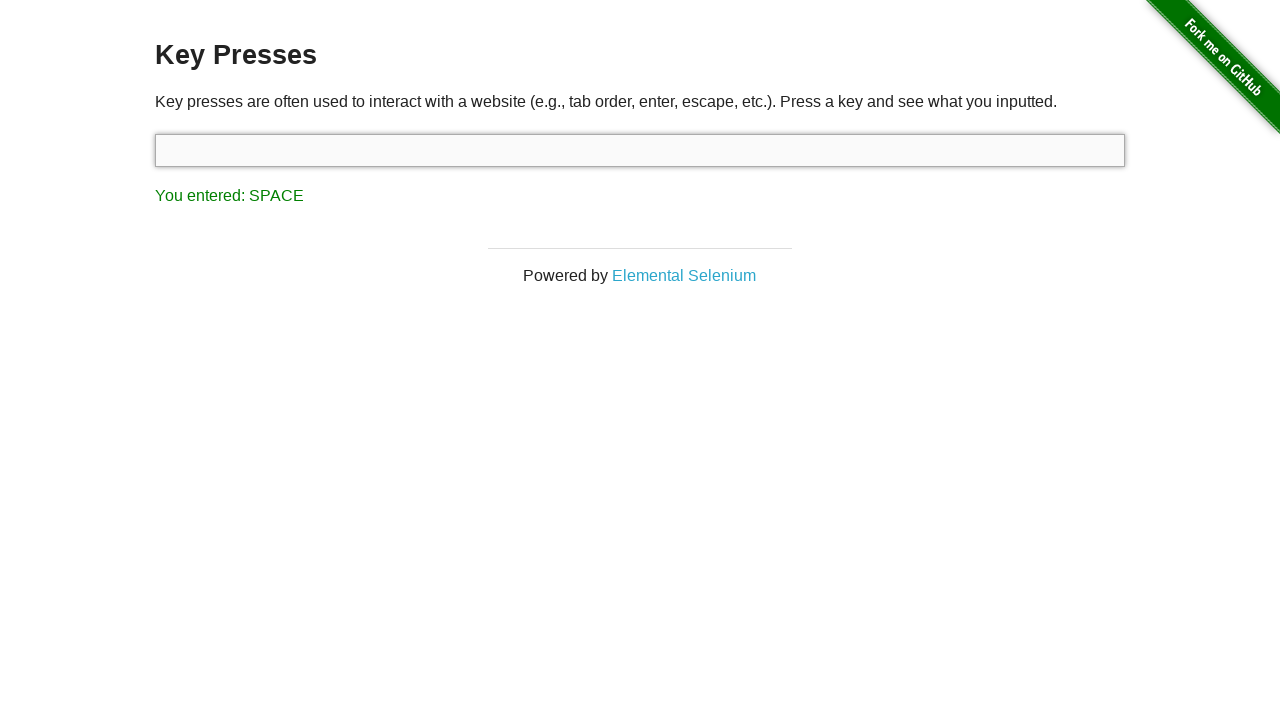

Retrieved result text: 'You entered: SPACE'
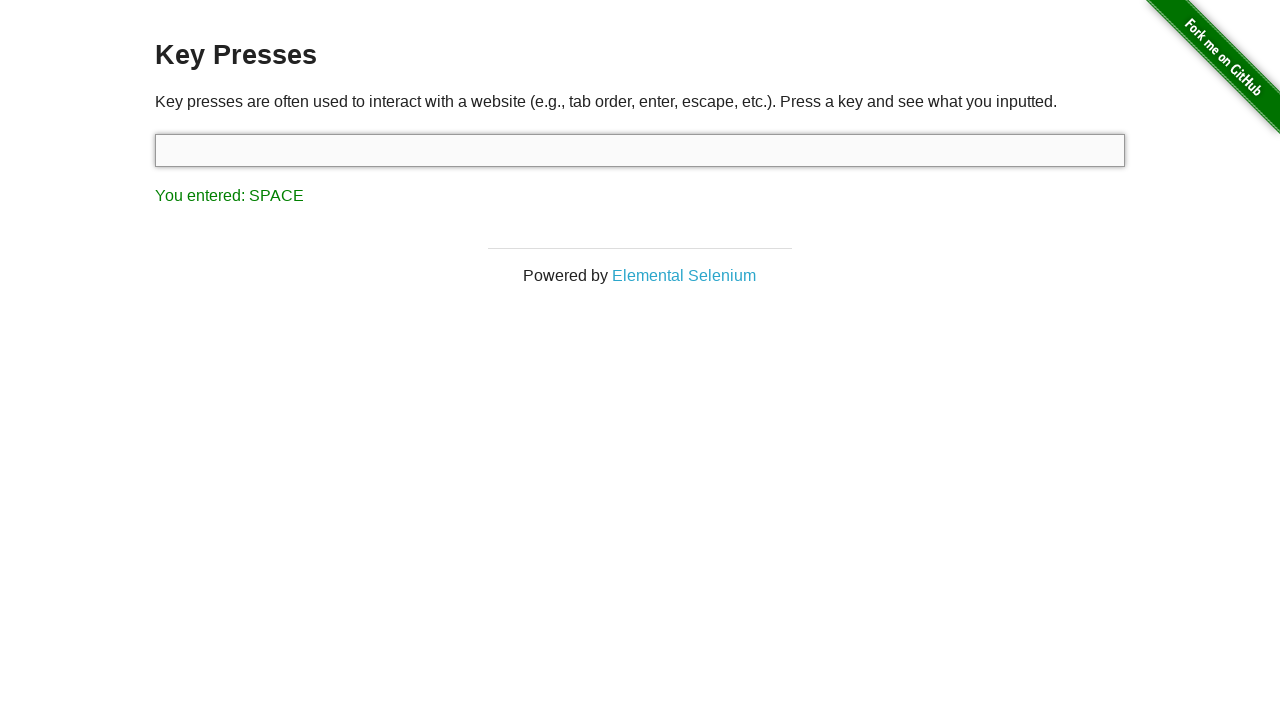

Assertion passed: result text shows 'You entered: SPACE'
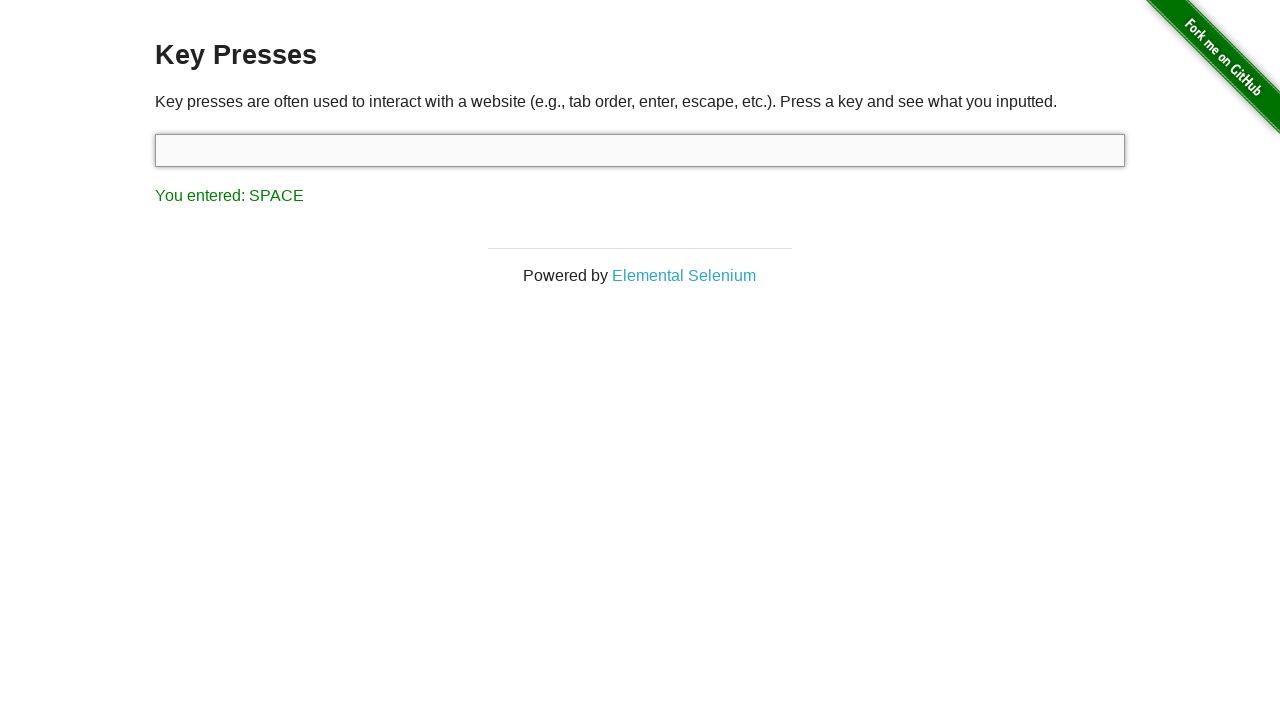

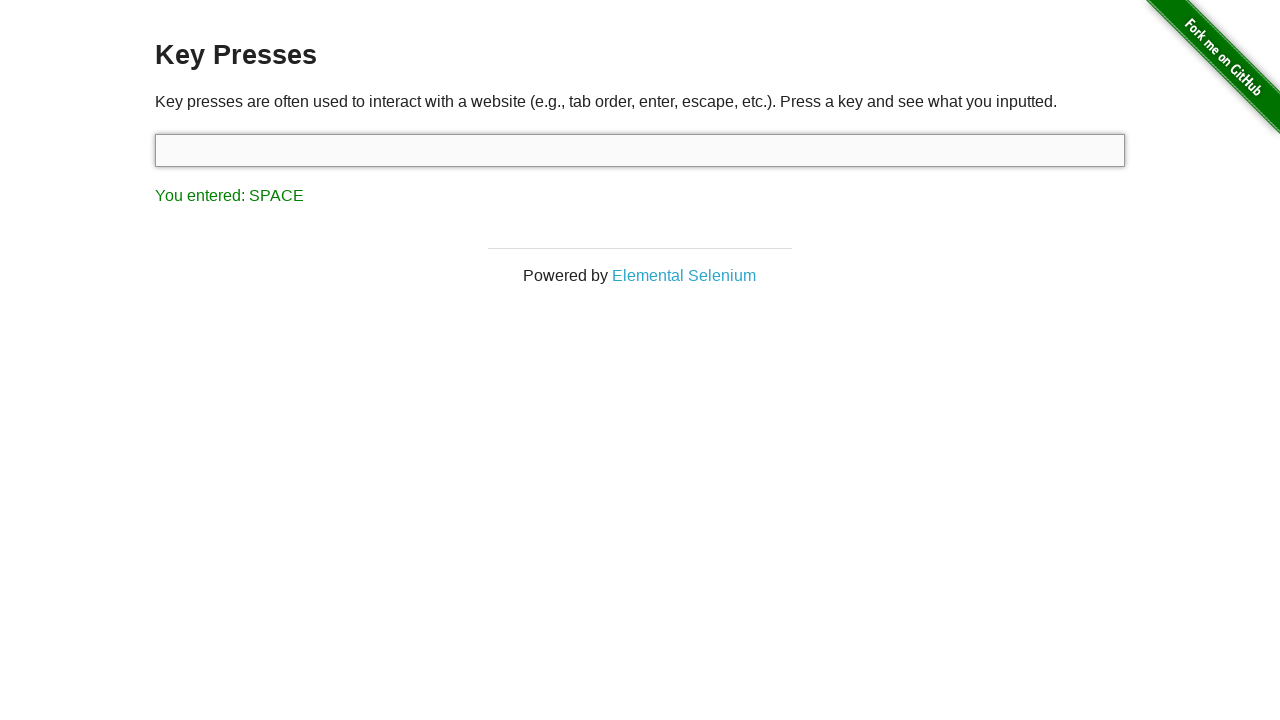